Tests that new todo items are appended to the bottom of the list by creating 3 items and verifying the count

Starting URL: https://demo.playwright.dev/todomvc

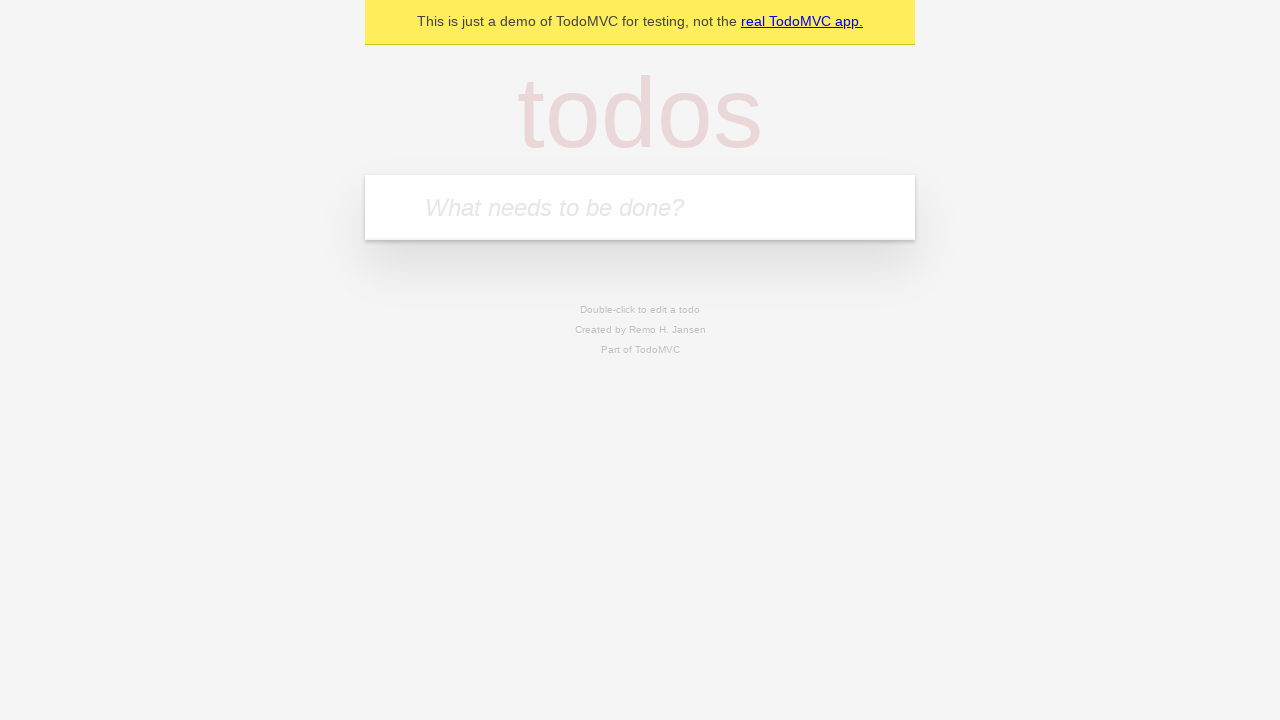

Filled todo input with 'buy some cheese' on internal:attr=[placeholder="What needs to be done?"i]
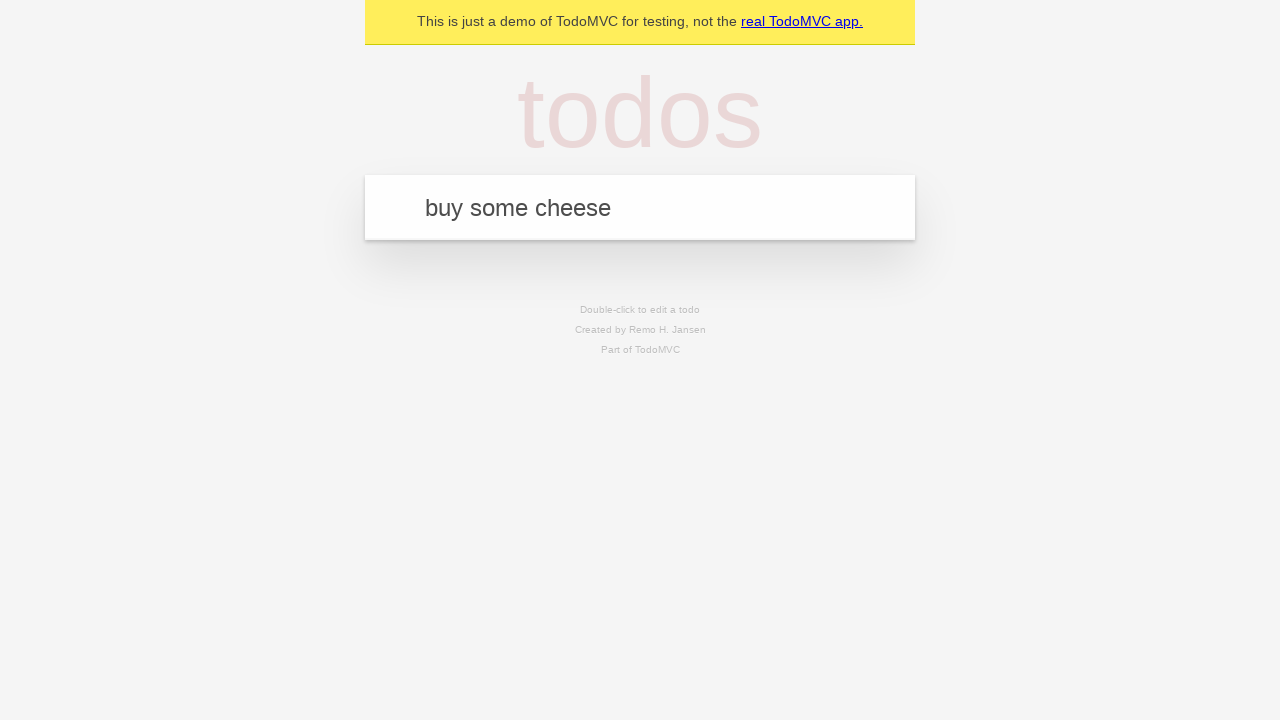

Pressed Enter to create first todo item on internal:attr=[placeholder="What needs to be done?"i]
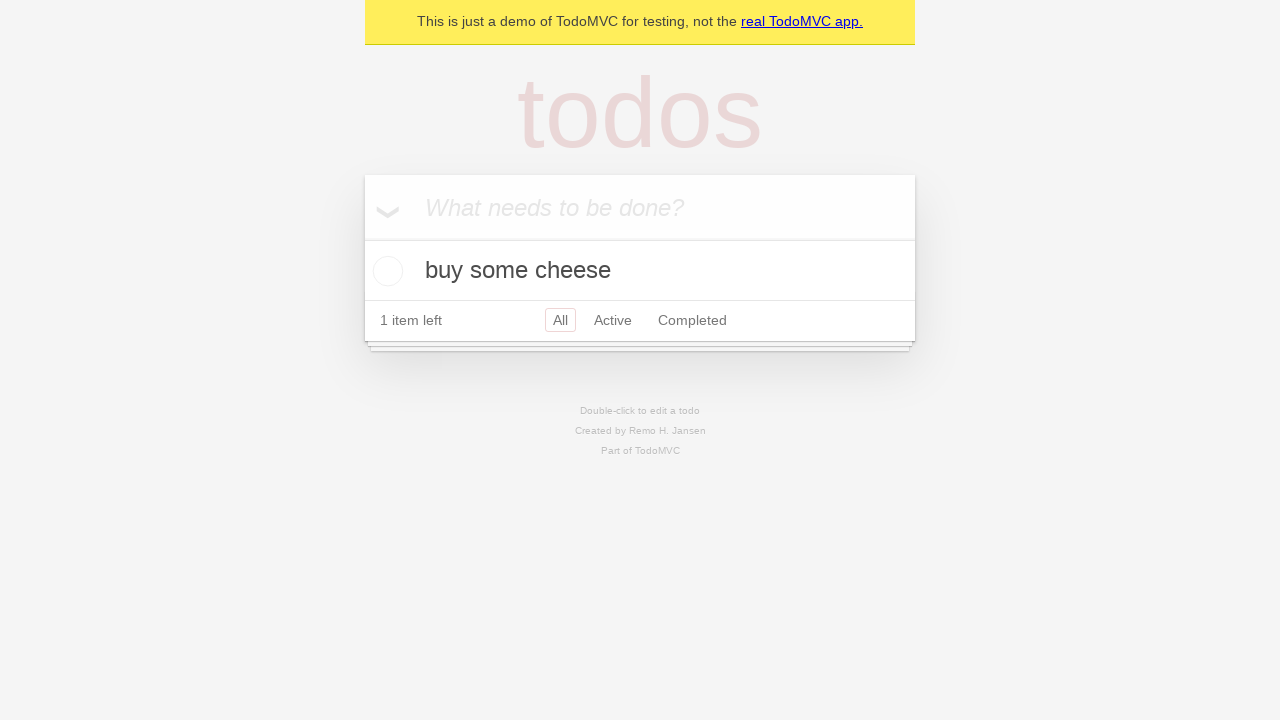

Filled todo input with 'feed the cat' on internal:attr=[placeholder="What needs to be done?"i]
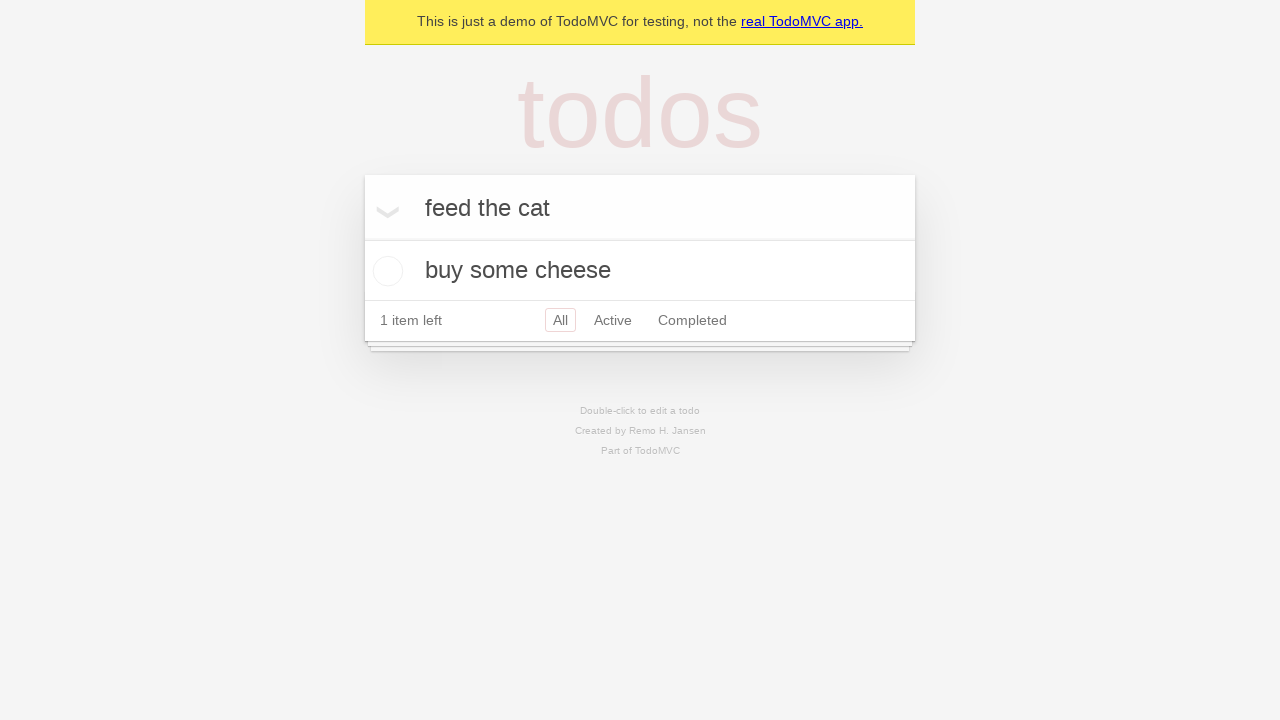

Pressed Enter to create second todo item on internal:attr=[placeholder="What needs to be done?"i]
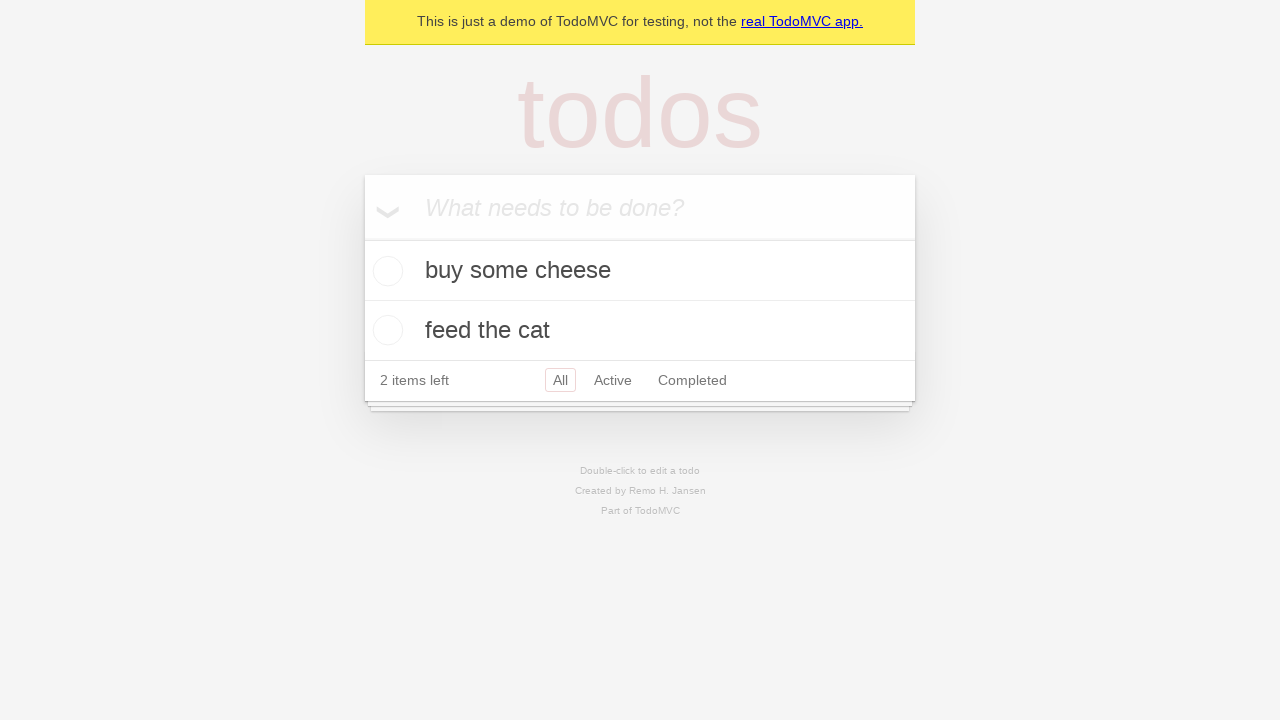

Filled todo input with 'book a doctors appointment' on internal:attr=[placeholder="What needs to be done?"i]
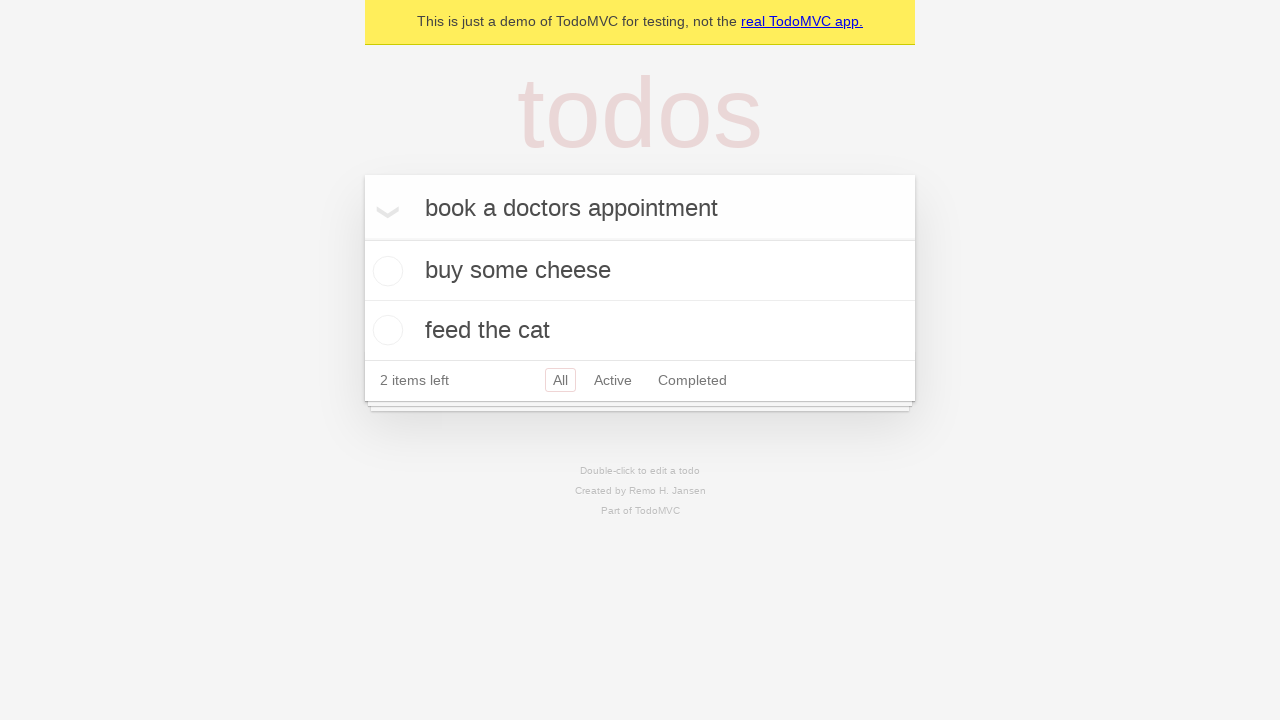

Pressed Enter to create third todo item on internal:attr=[placeholder="What needs to be done?"i]
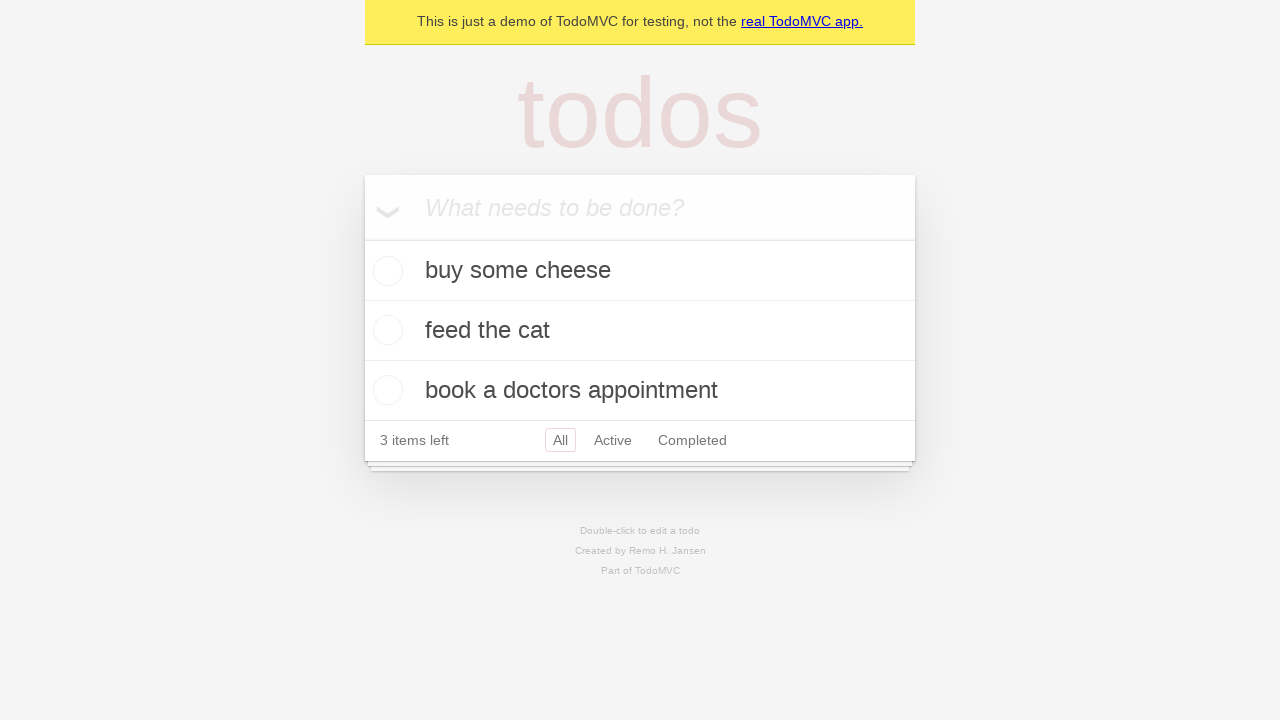

Verified all 3 todo items created - '3 items left' text appeared
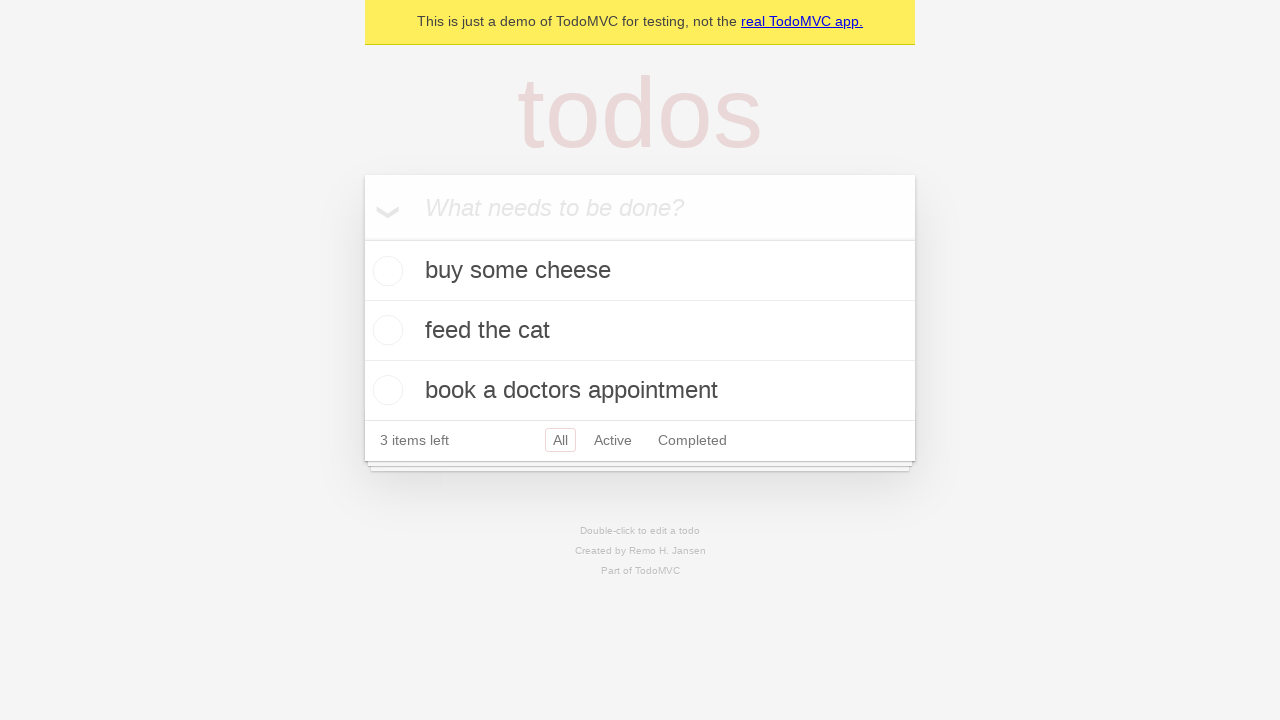

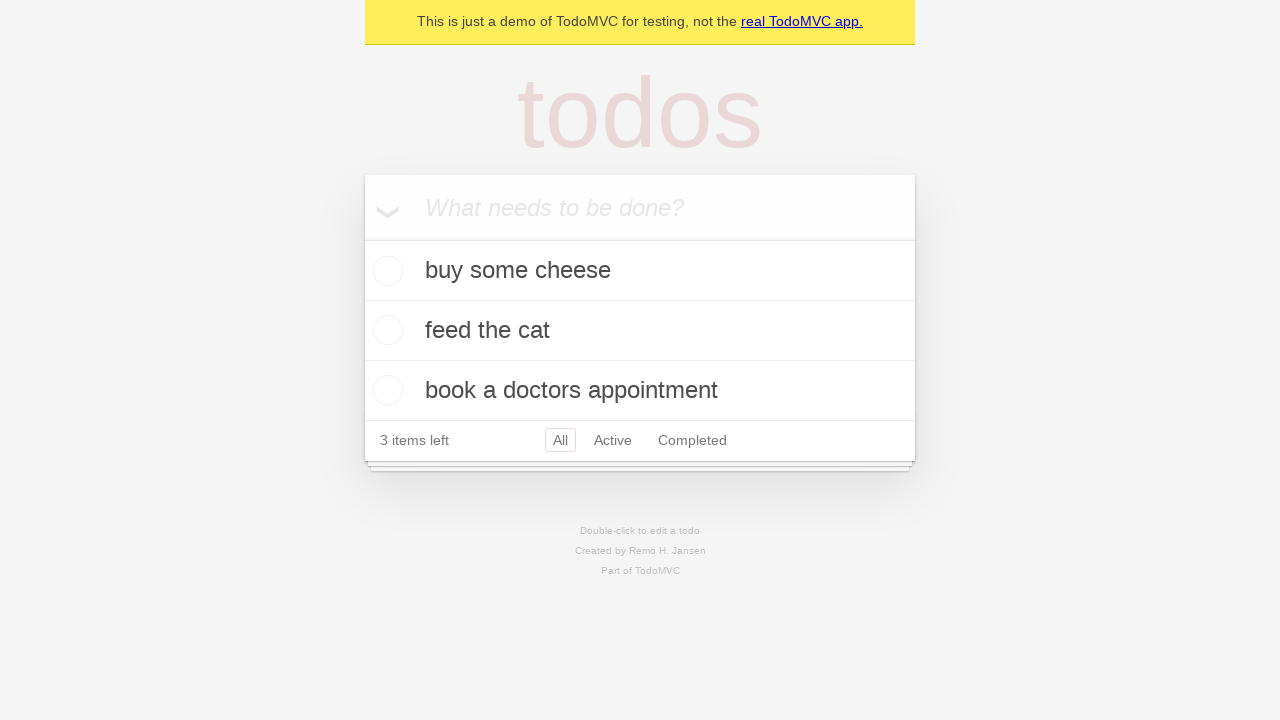